Tests JavaScript scrolling functionality on a practice page by scrolling to the bottom of the page

Starting URL: https://www.letskodeit.com/practice

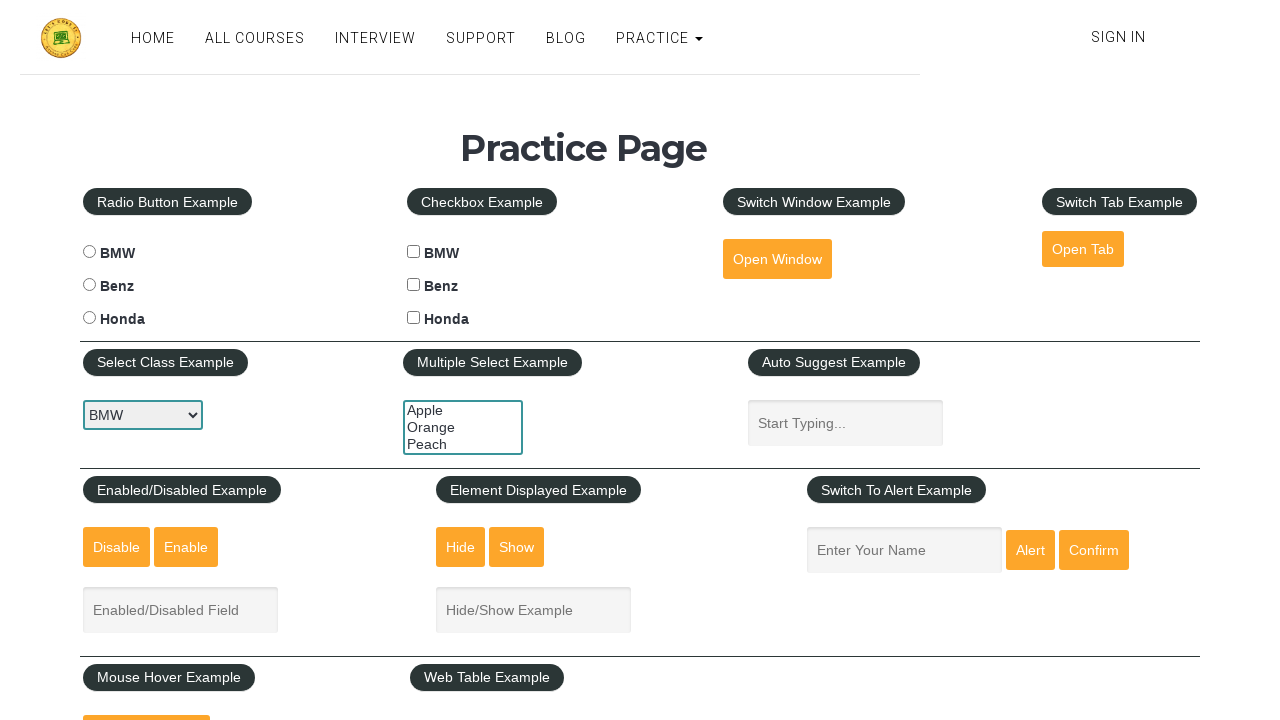

Scrolled to bottom of page using JavaScript
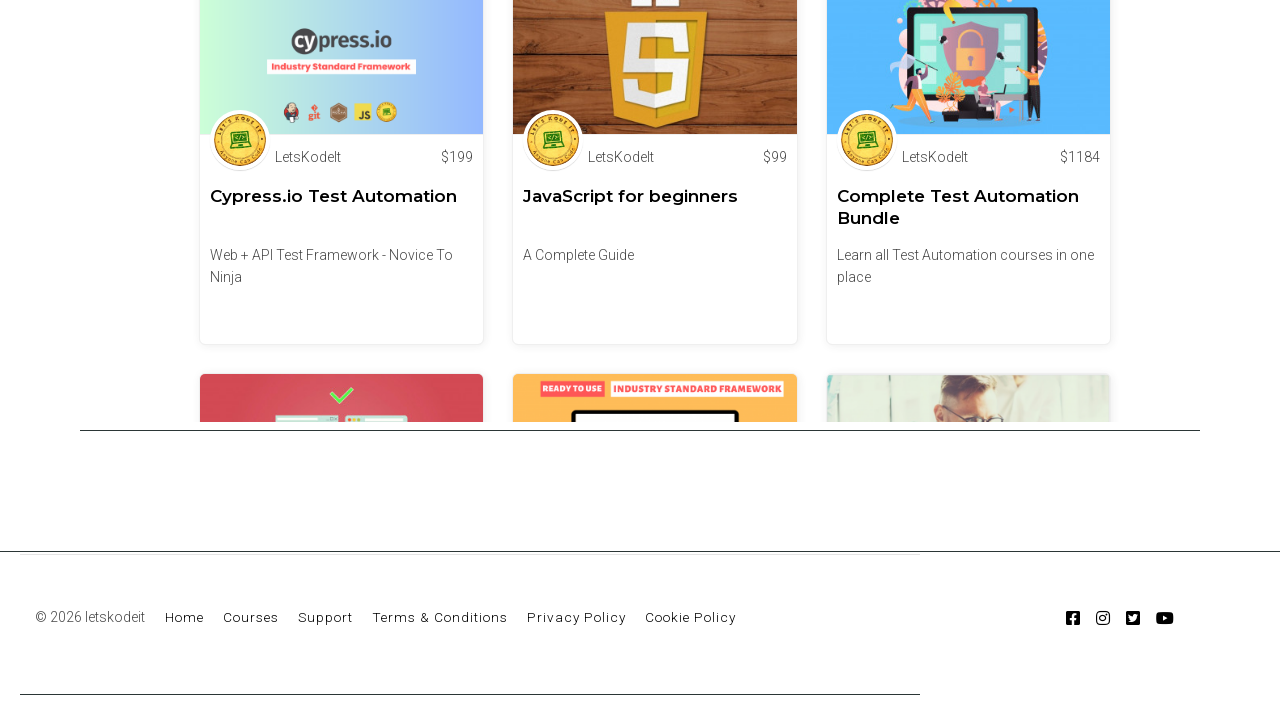

Waited 2 seconds to observe scroll effect
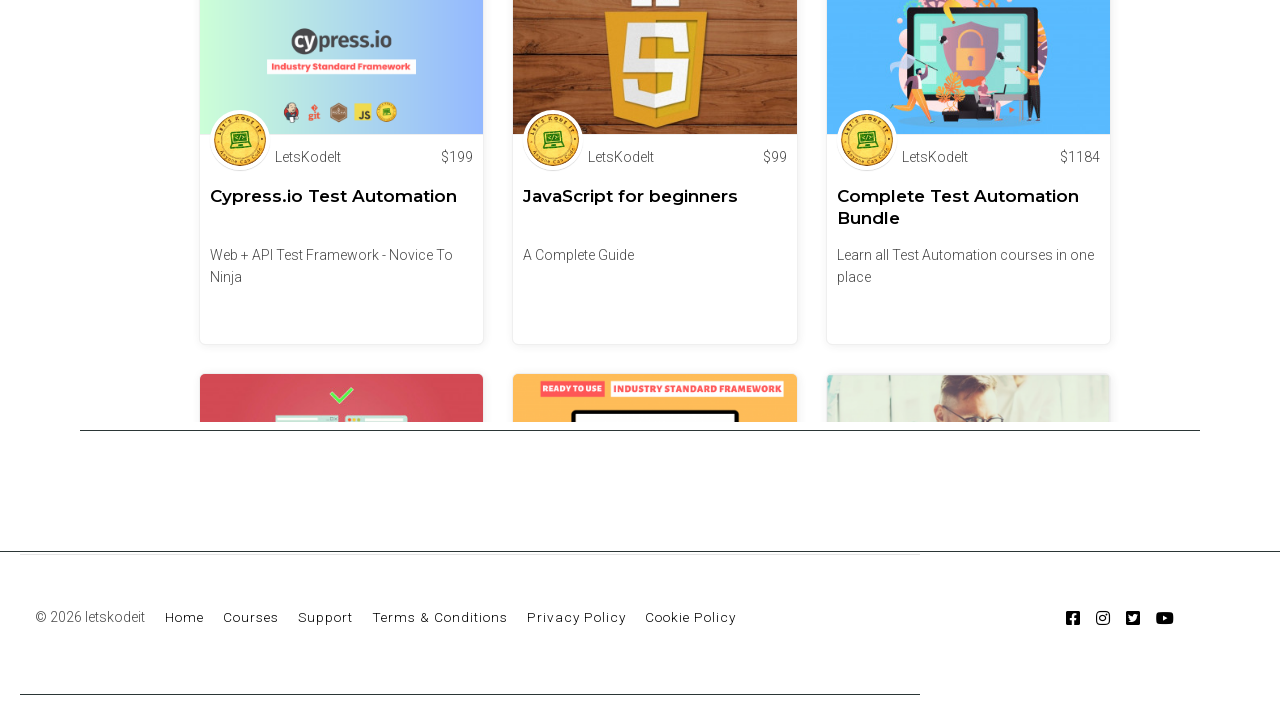

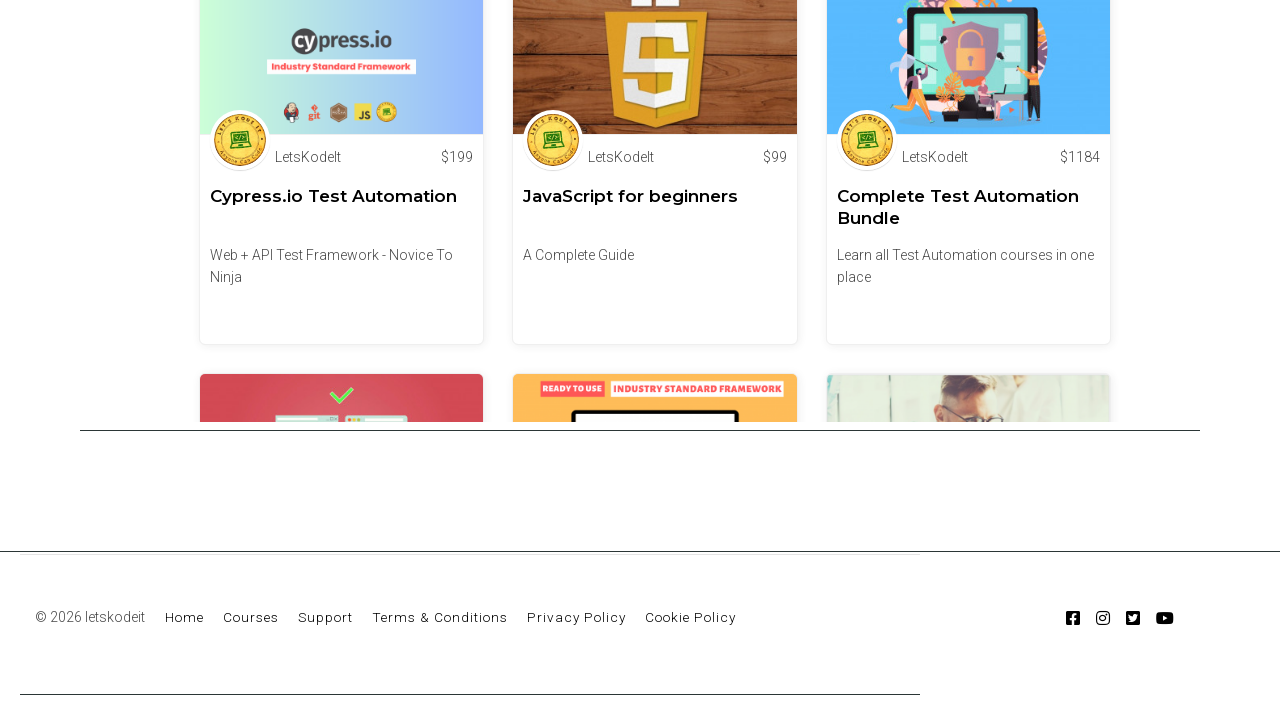